Tests right-click context menu by right-clicking an element, selecting Copy option, and accepting the alert

Starting URL: https://swisnl.github.io/jQuery-contextMenu/demo.html

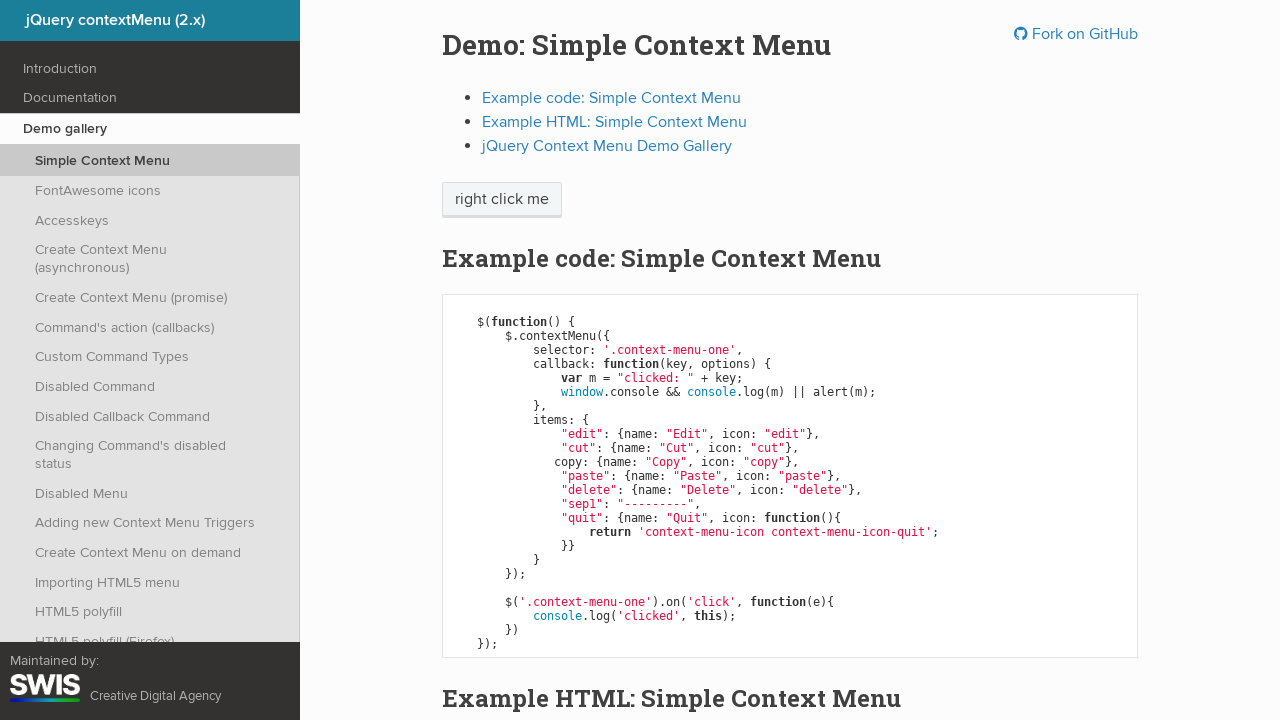

Right-clicked on context menu button element at (502, 200) on span.context-menu-one
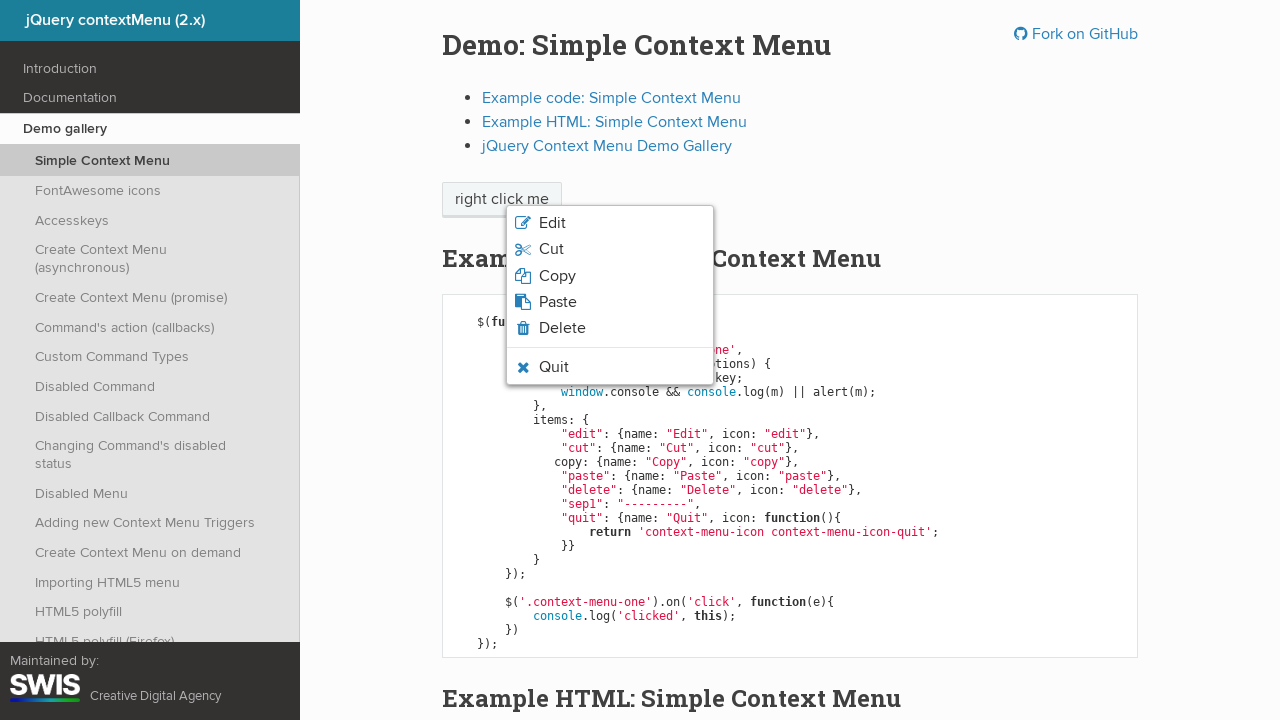

Clicked Copy option from context menu at (610, 276) on ul.context-menu-list li:has-text('Copy')
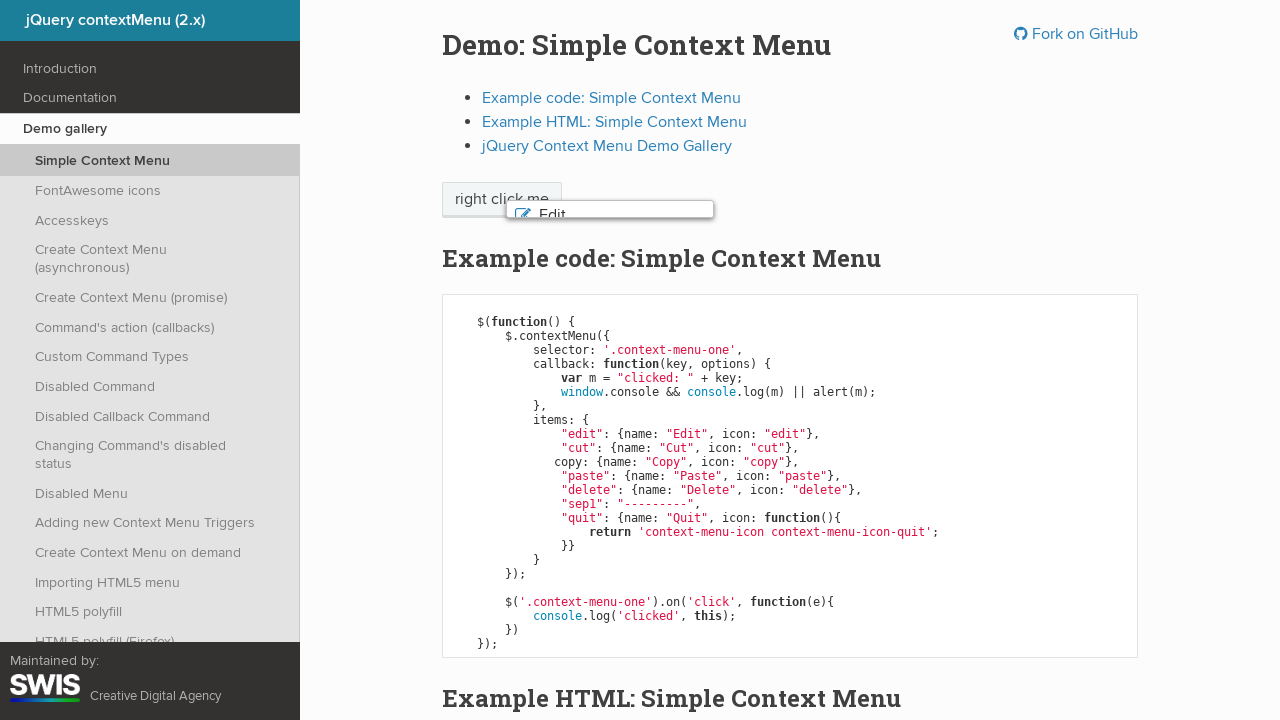

Accepted the alert dialog
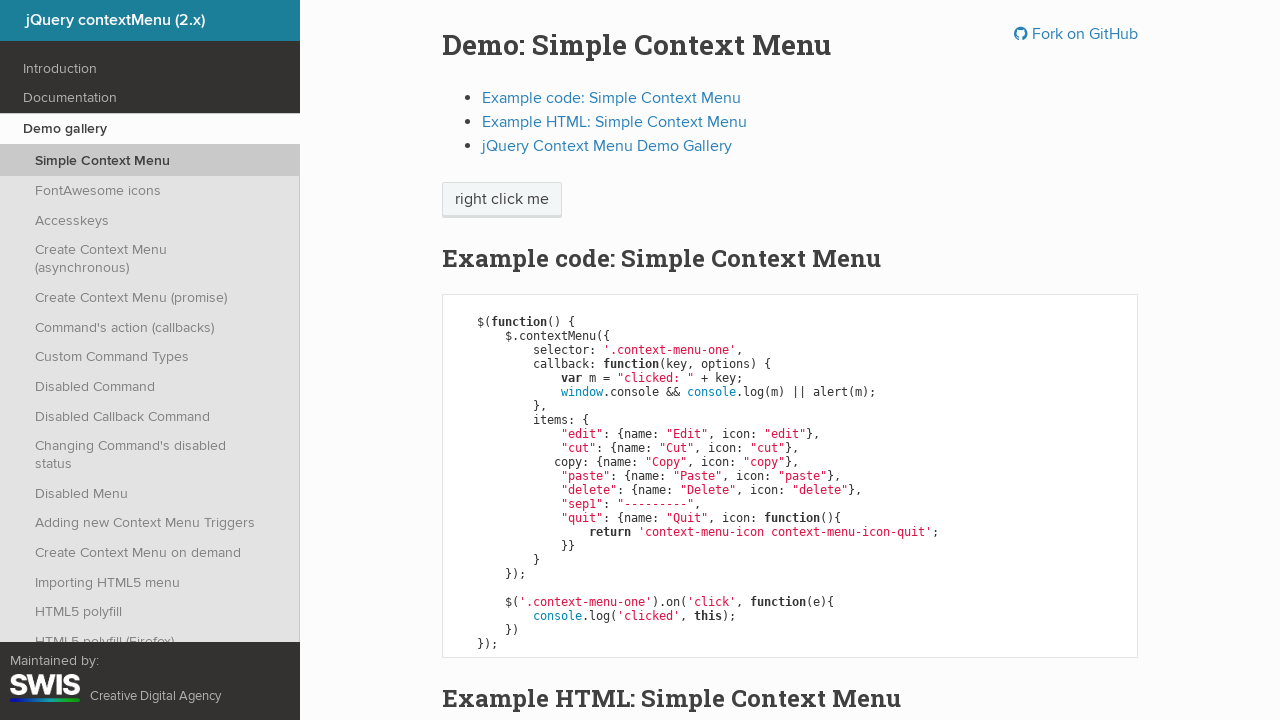

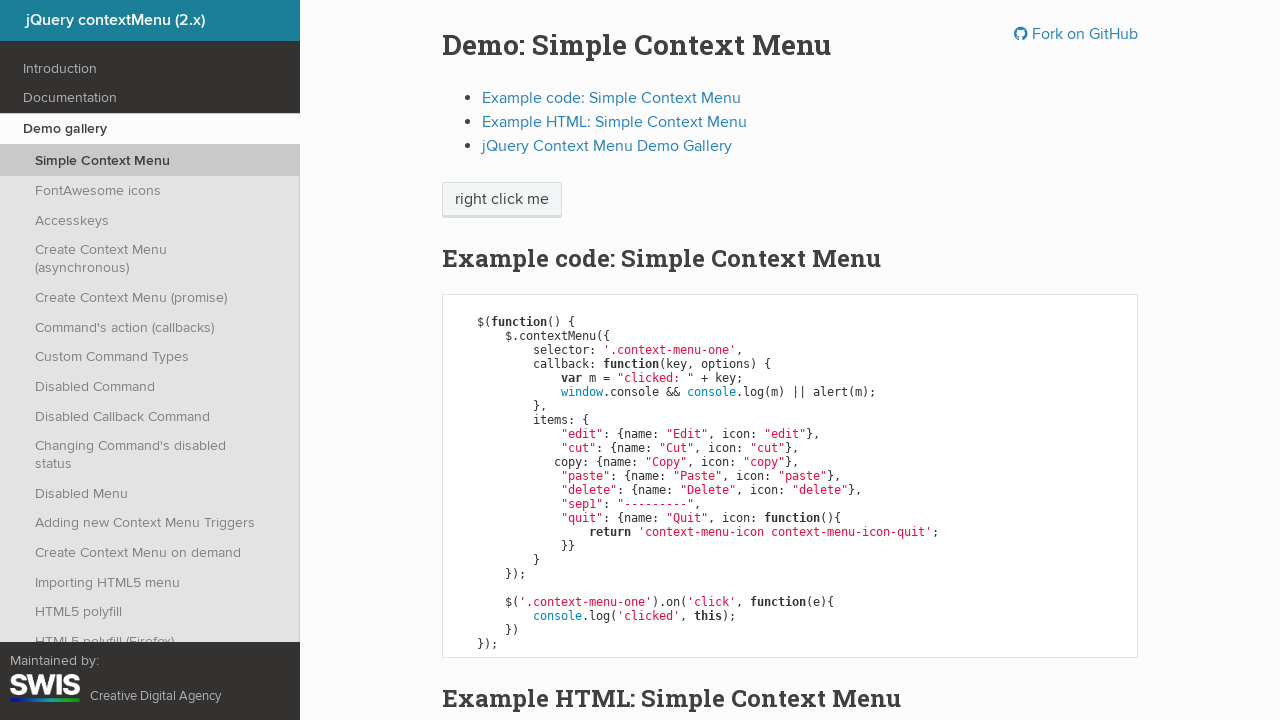